Tests the user registration flow on automationexercise.com by filling out the signup form with personal details including name, email, password, date of birth, address, and contact information, then submitting the account creation form.

Starting URL: https://automationexercise.com/

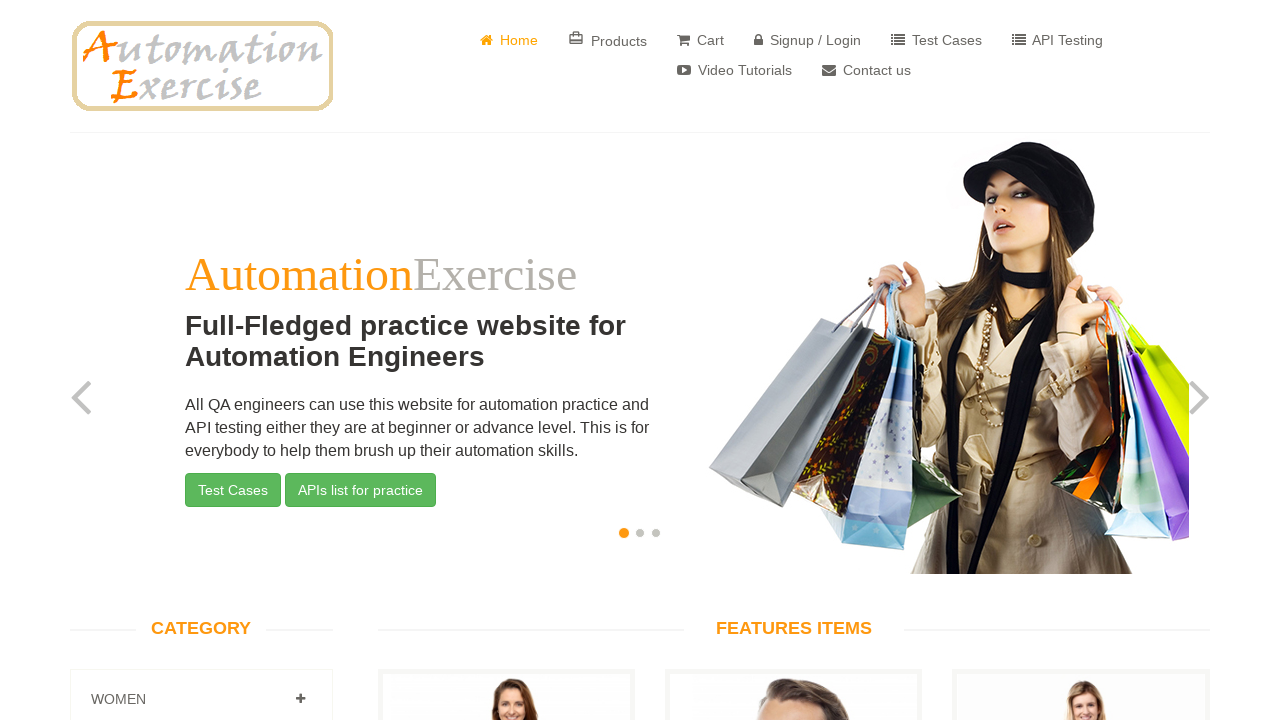

Clicked Signup/Login button at (758, 40) on xpath=//i[@class='fa fa-lock']
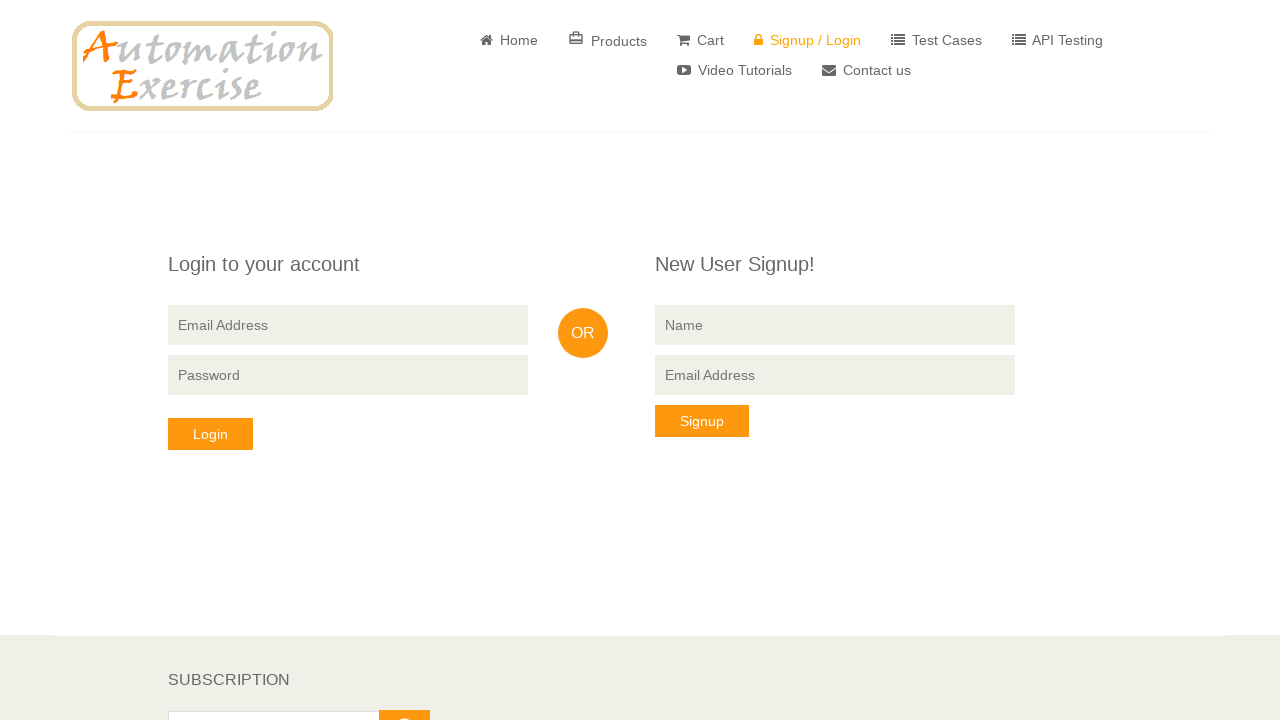

Filled signup name field with 'Marcus Thompson' on input[data-qa='signup-name']
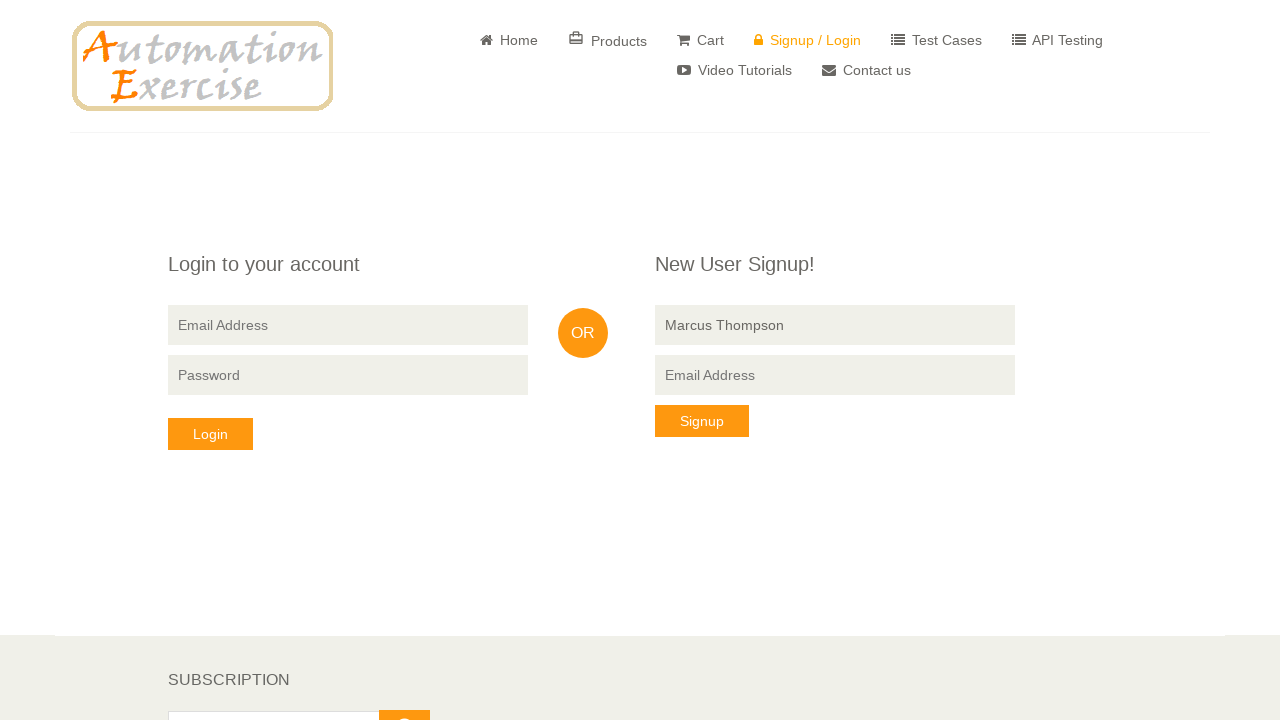

Filled signup email field with 'marcus.thompson8472@gmail.com' on input[data-qa='signup-email']
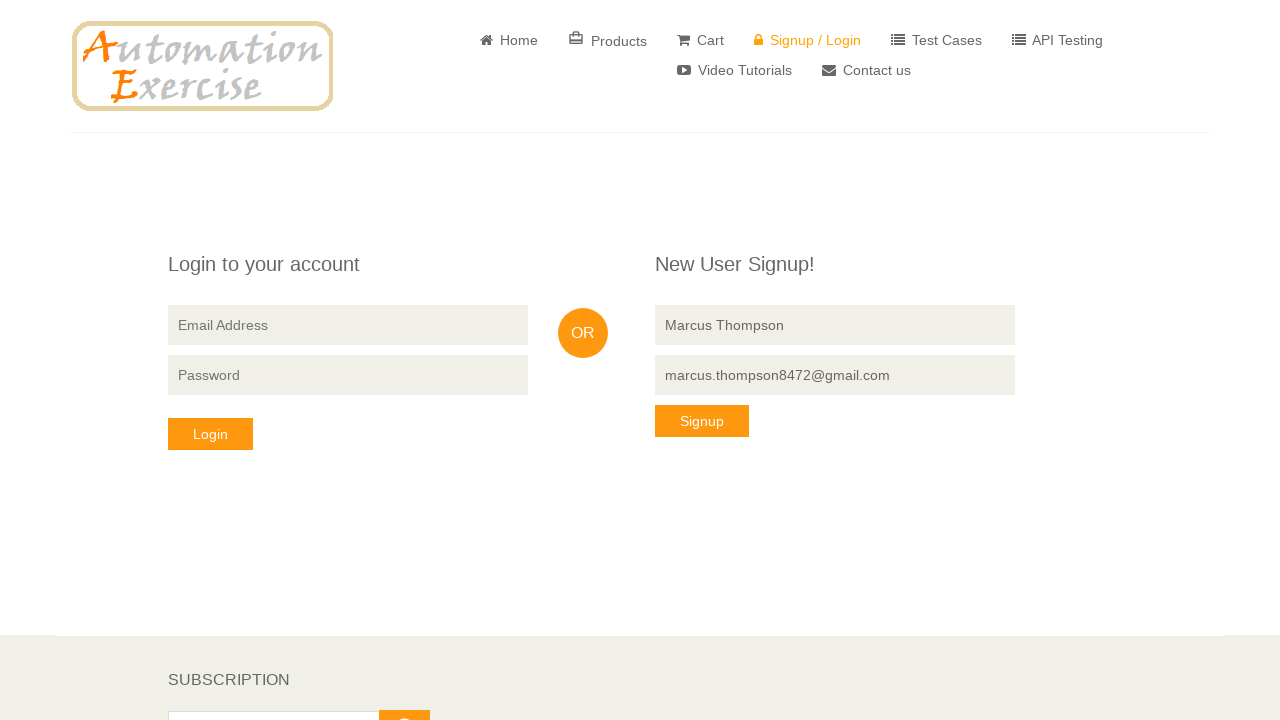

Clicked signup button to proceed to registration form at (702, 421) on button[data-qa='signup-button']
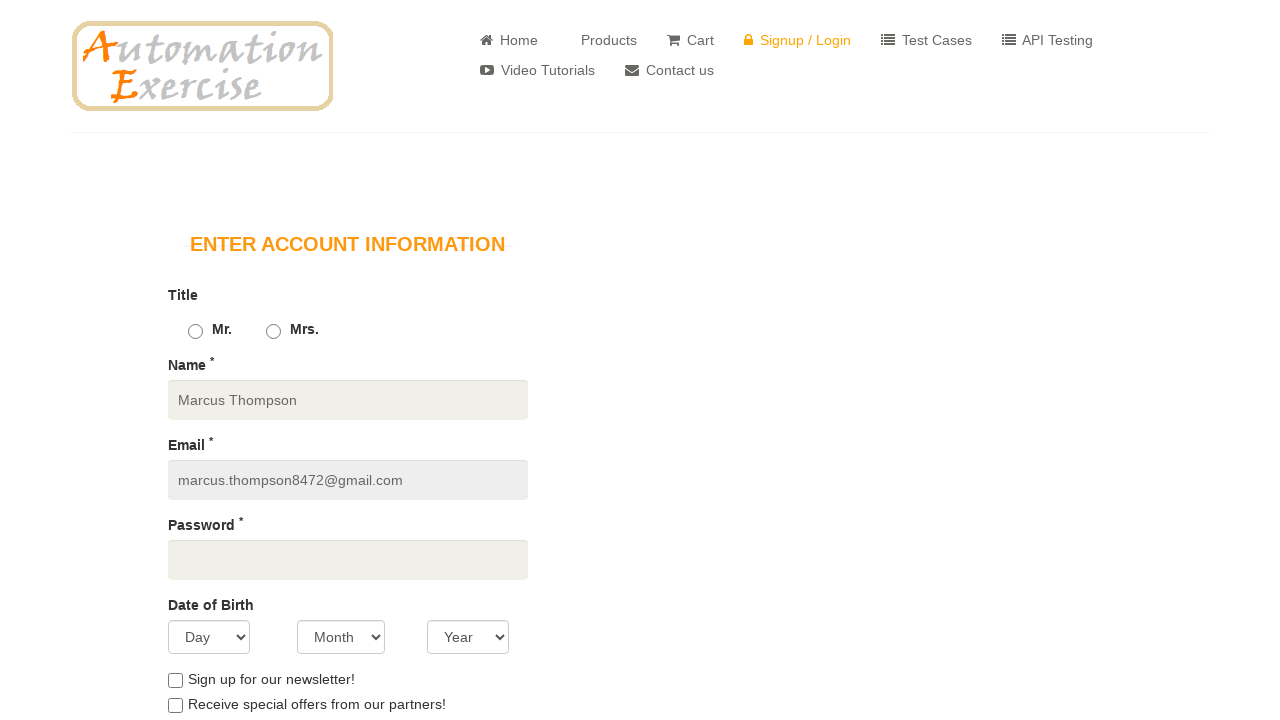

Registration form loaded successfully
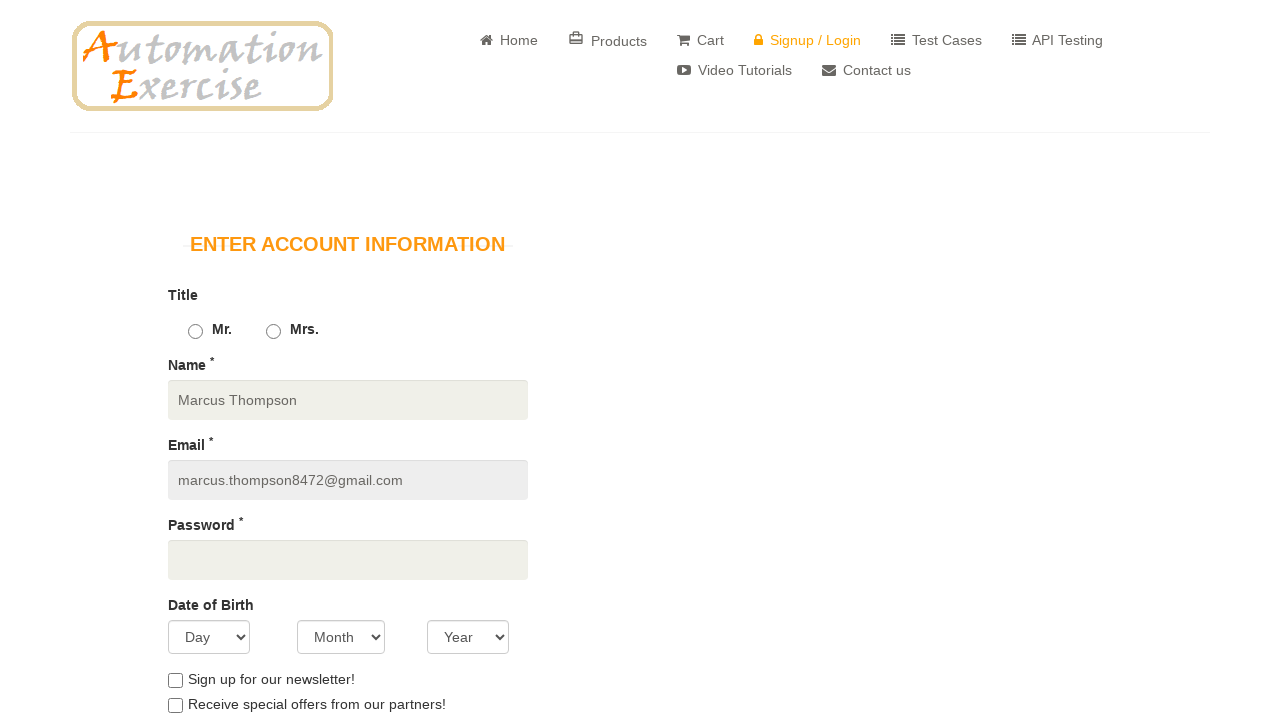

Selected Male gender option at (195, 332) on #id_gender1
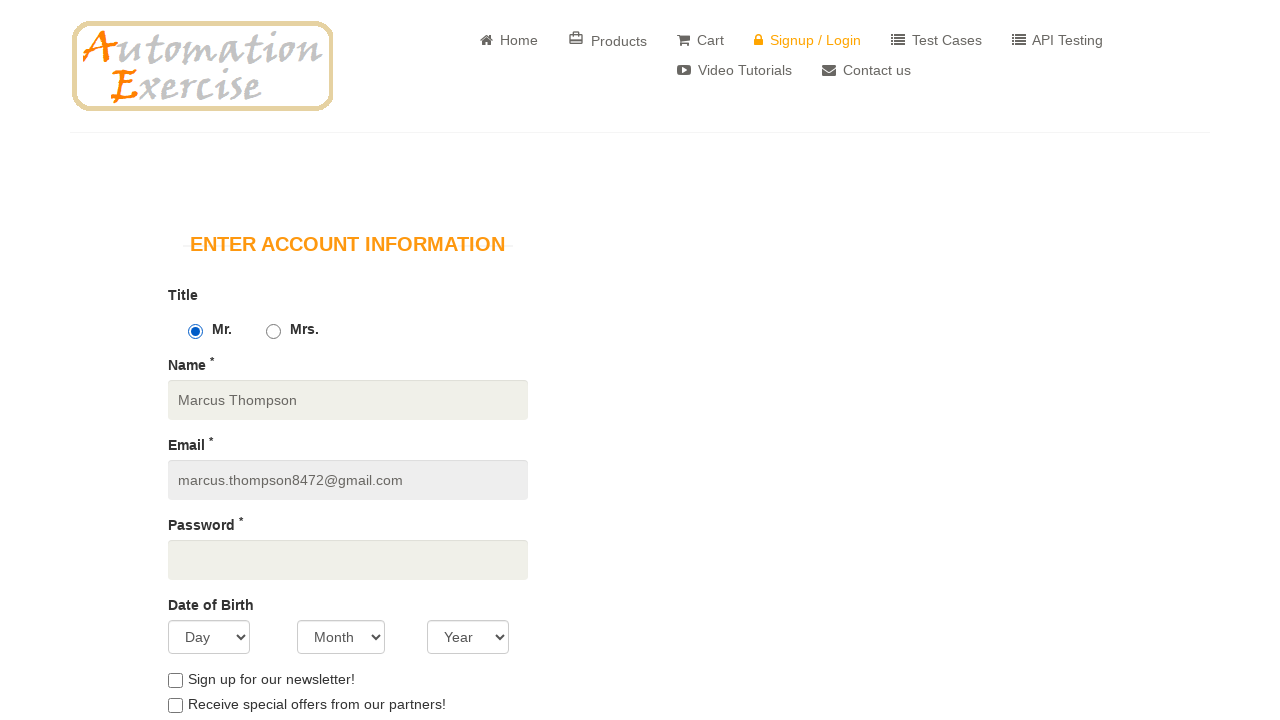

Filled password field with 'SecurePass789' on #password
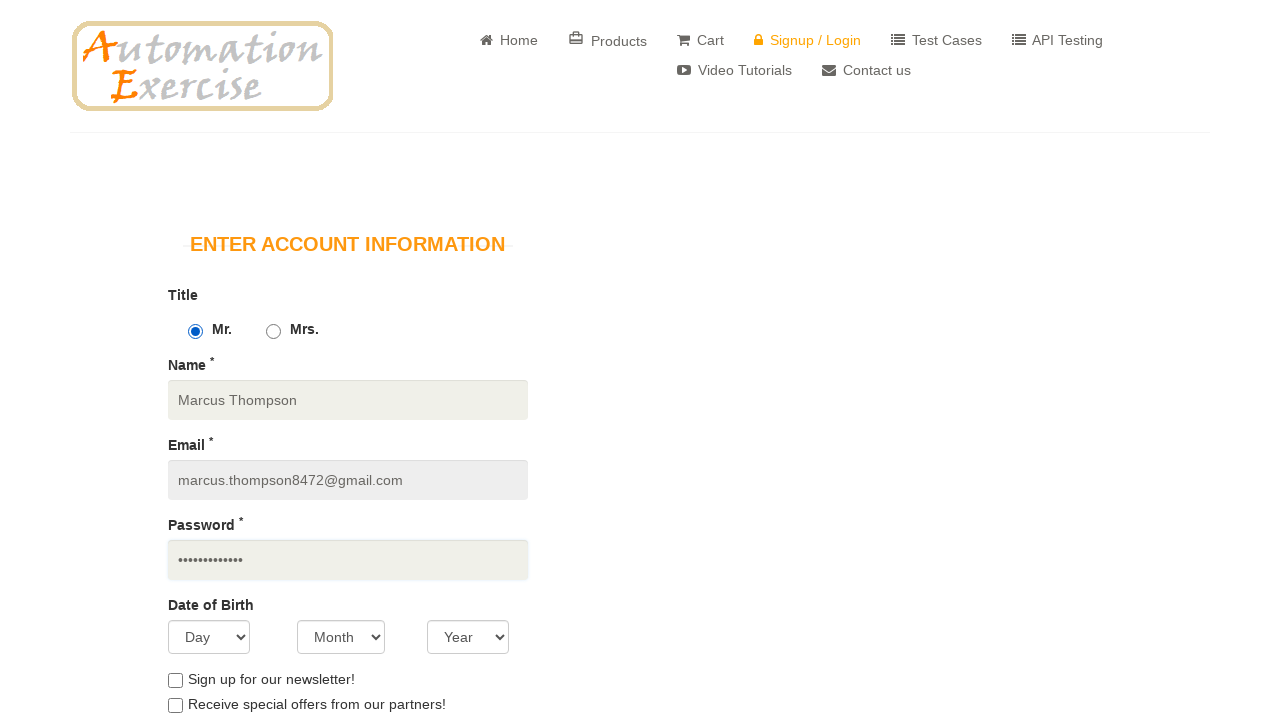

Selected day of birth: 7 on #days
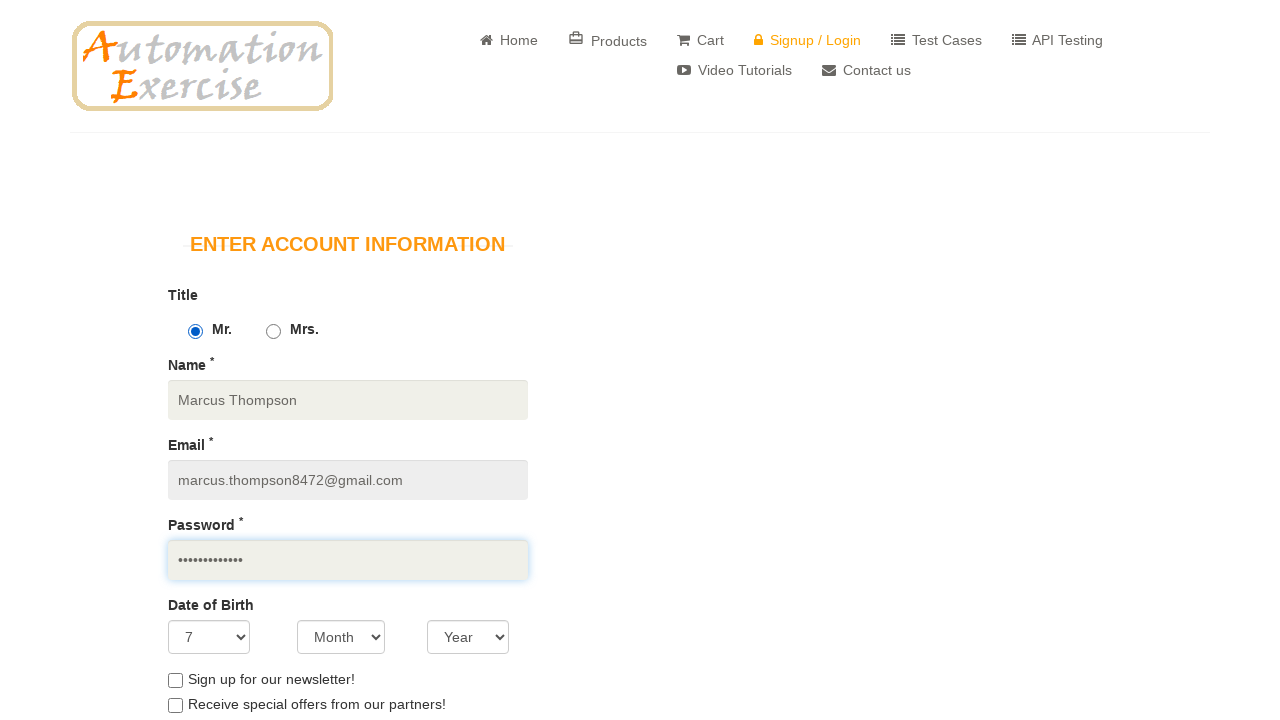

Selected month of birth: 6 (June) on #months
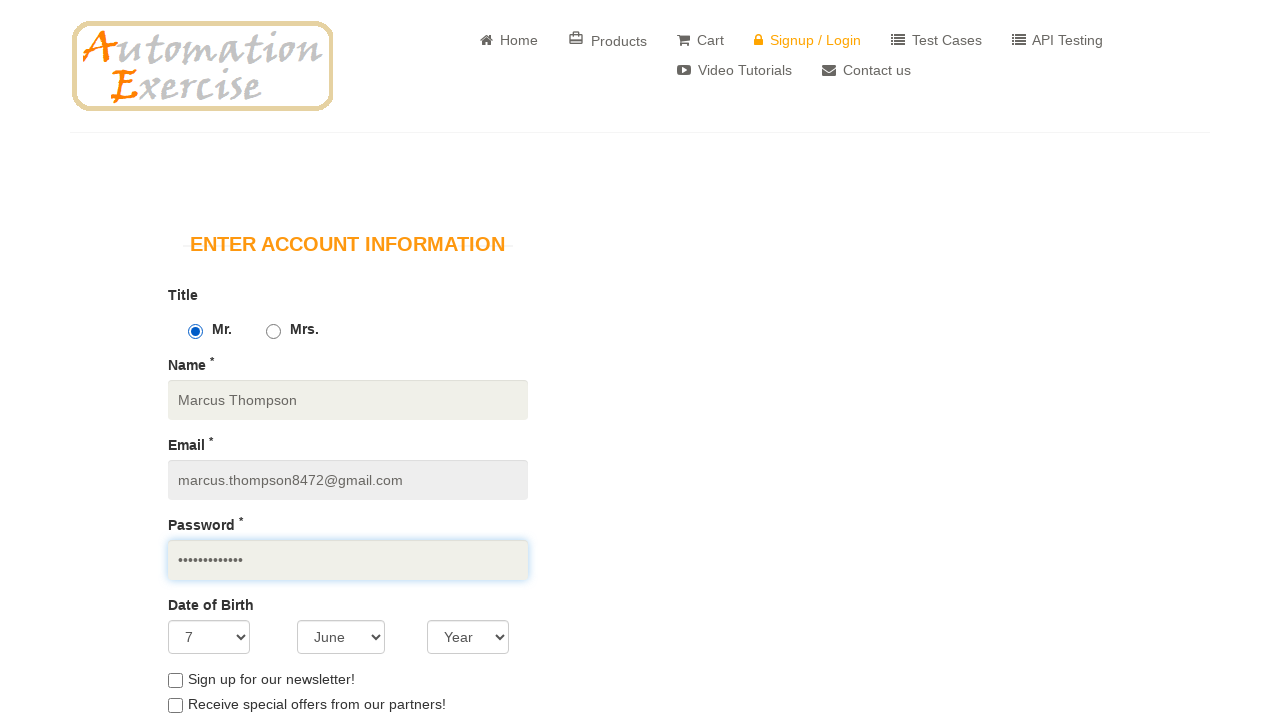

Selected year of birth: 1995 on #years
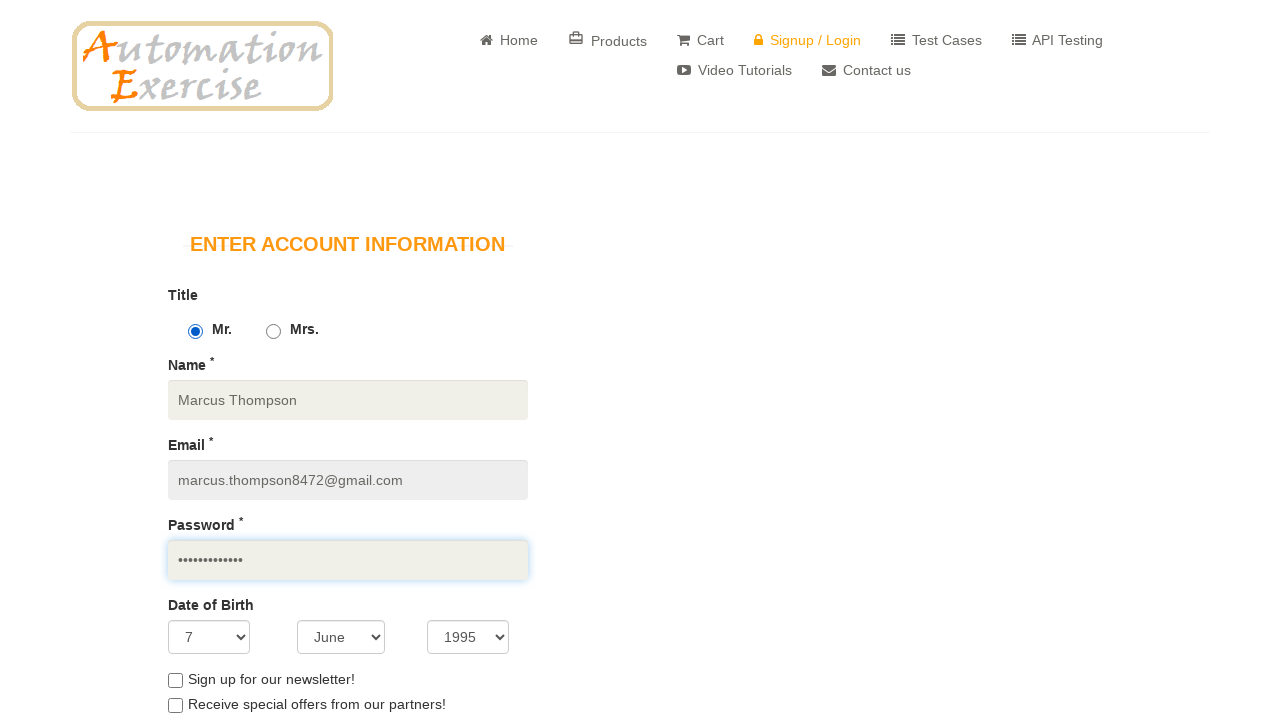

Checked newsletter and special offers checkbox at (175, 706) on #optin
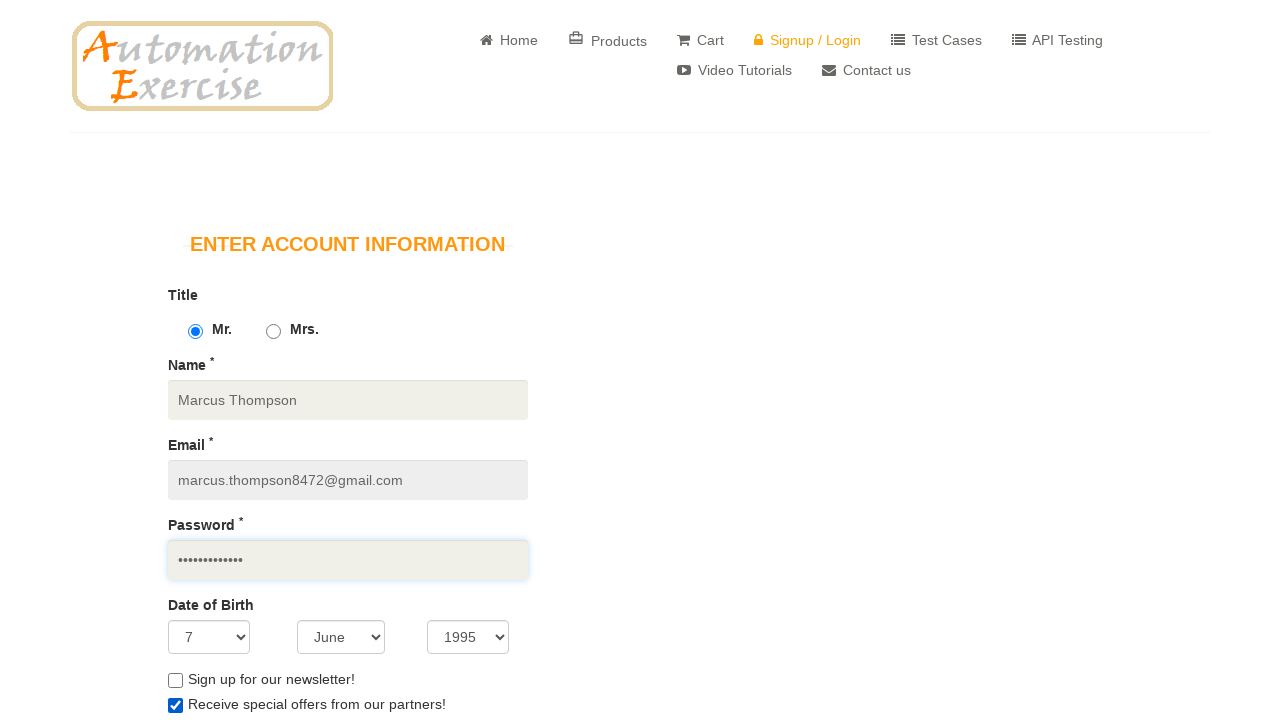

Filled first name field with 'Marcus' on #first_name
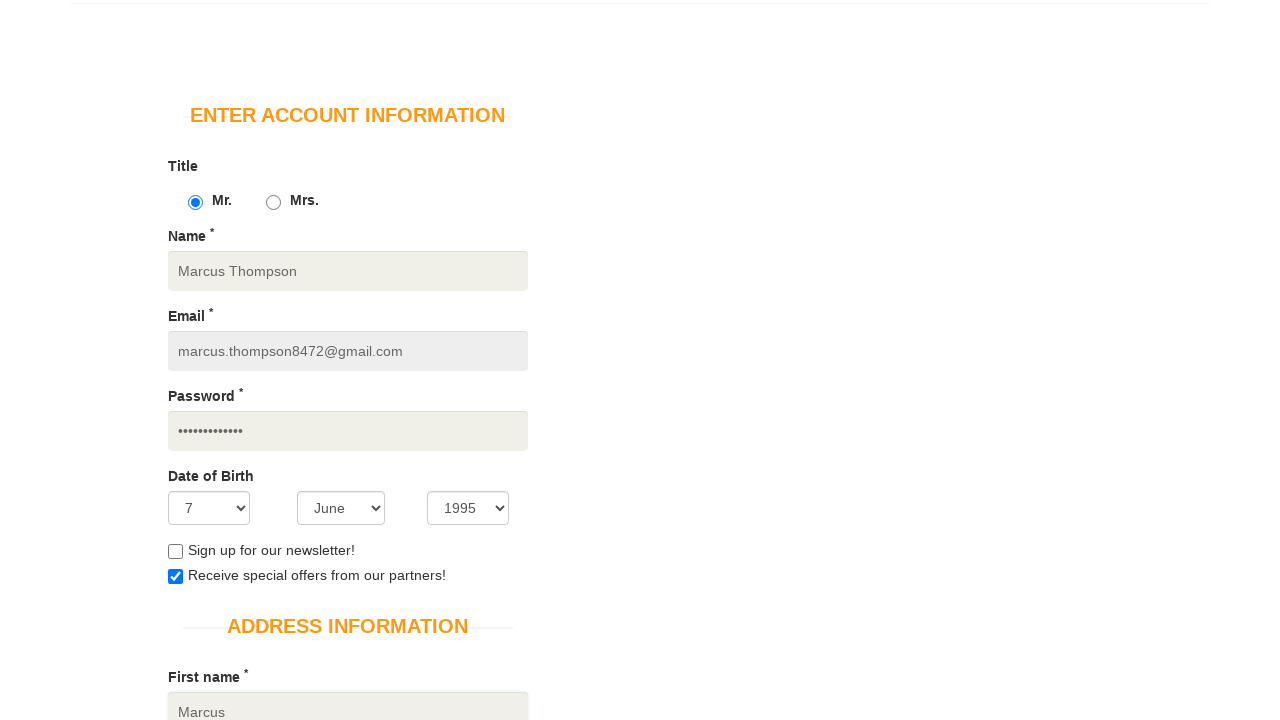

Filled last name field with 'Thompson' on #last_name
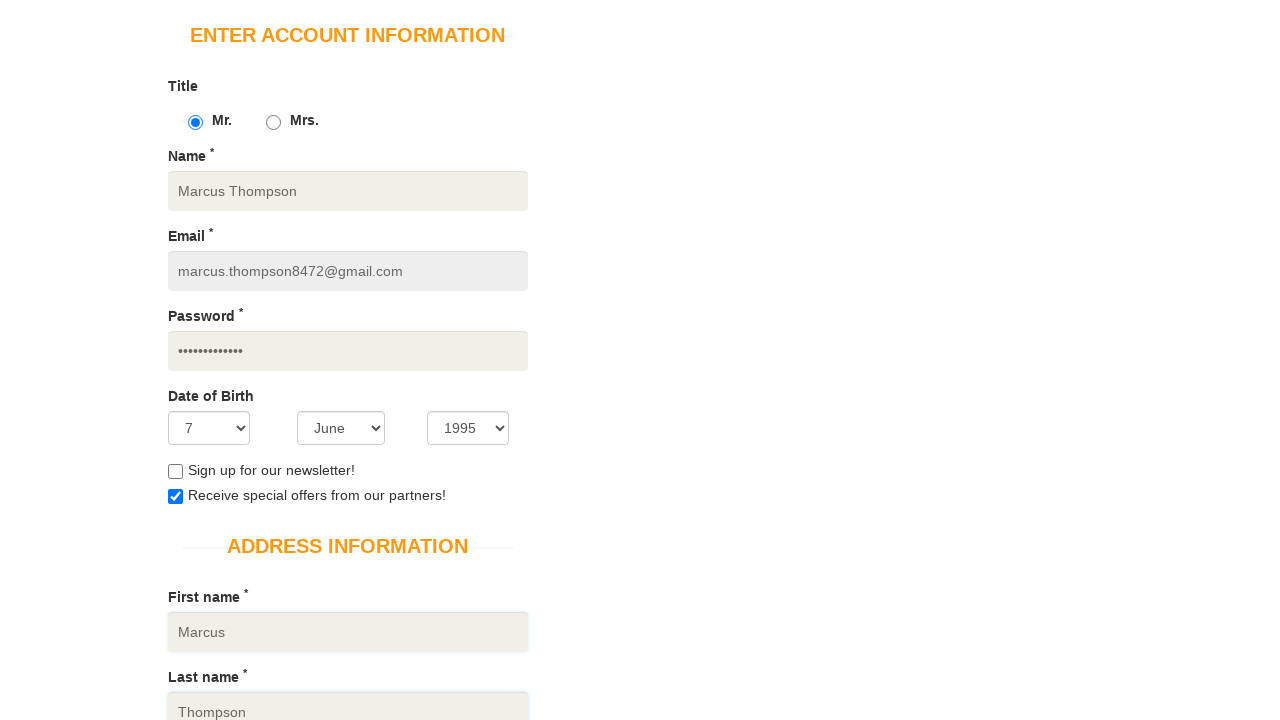

Filled company field with 'TechCorp Industries' on #company
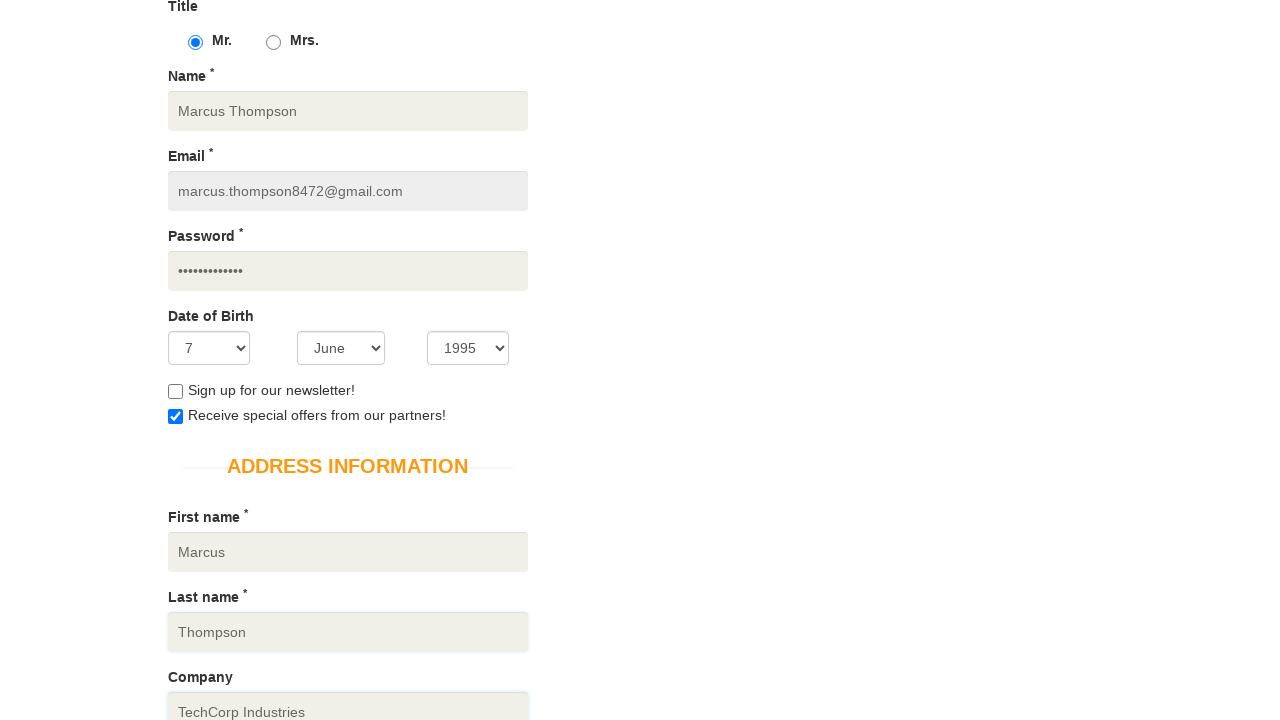

Filled address line 1 with '742 Evergreen Terrace' on #address1
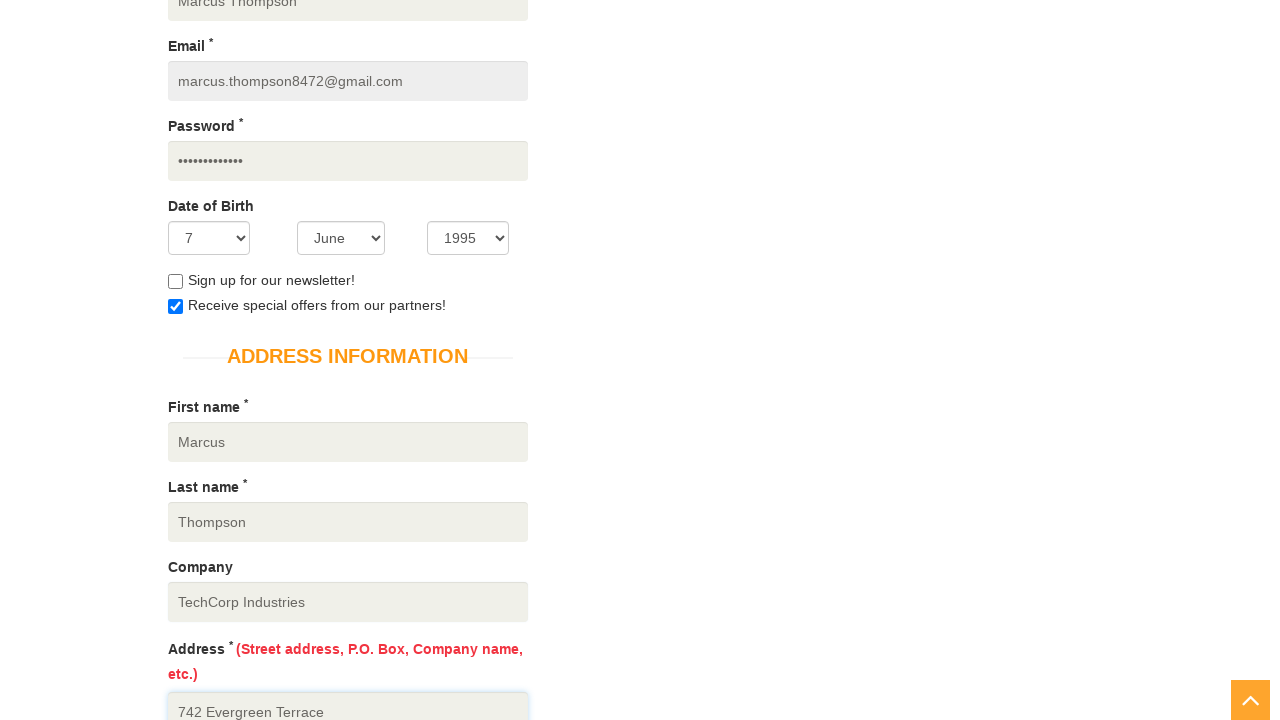

Filled address line 2 with 'Suite 301' on #address2
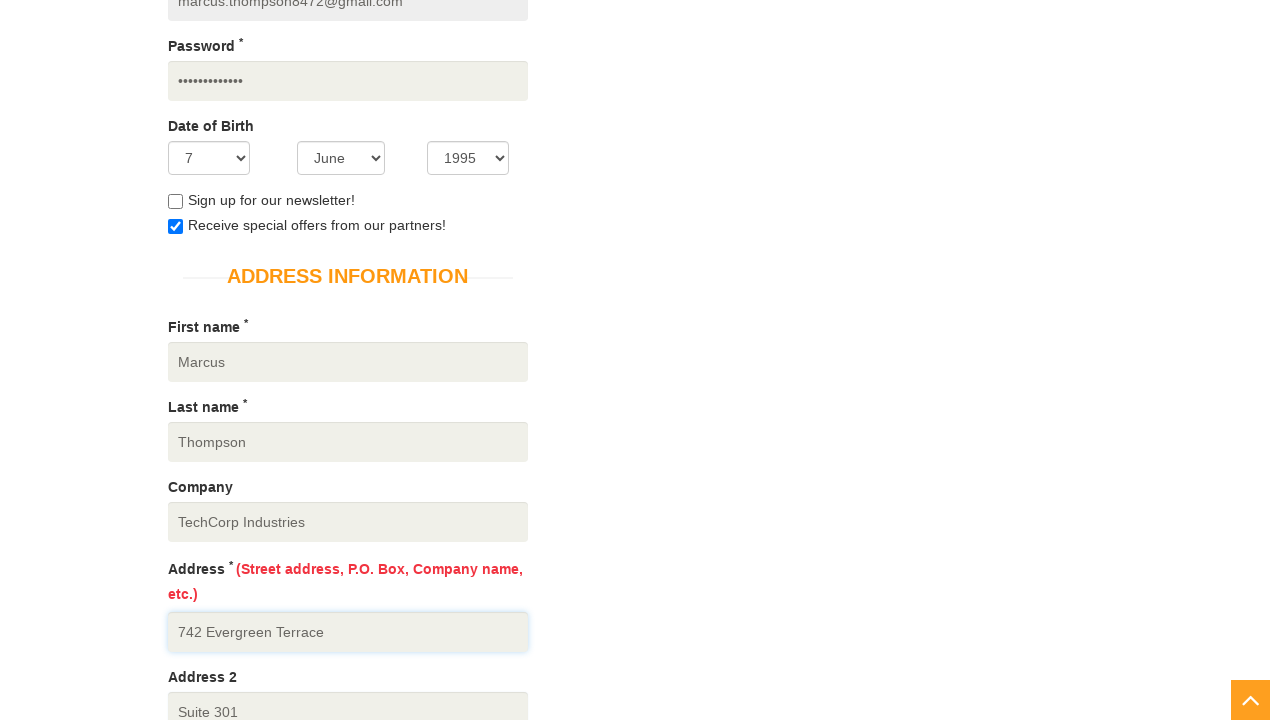

Selected country: United States on #country
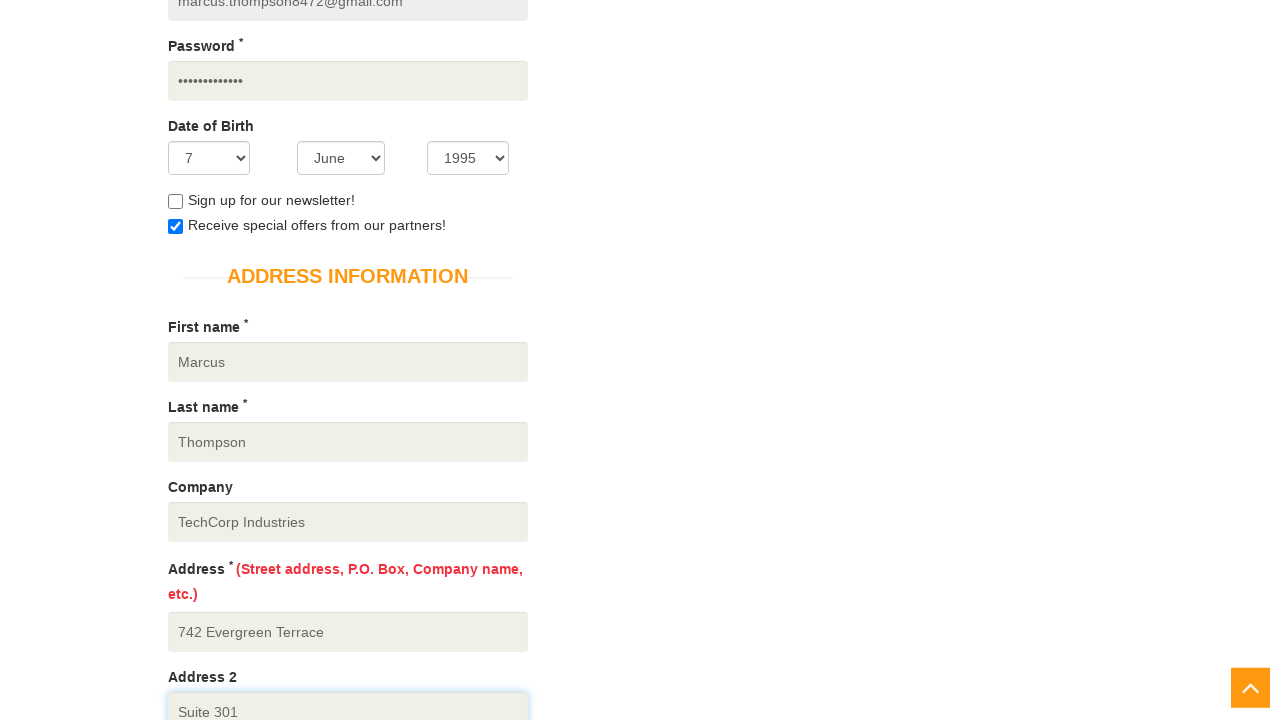

Filled state field with 'California' on #state
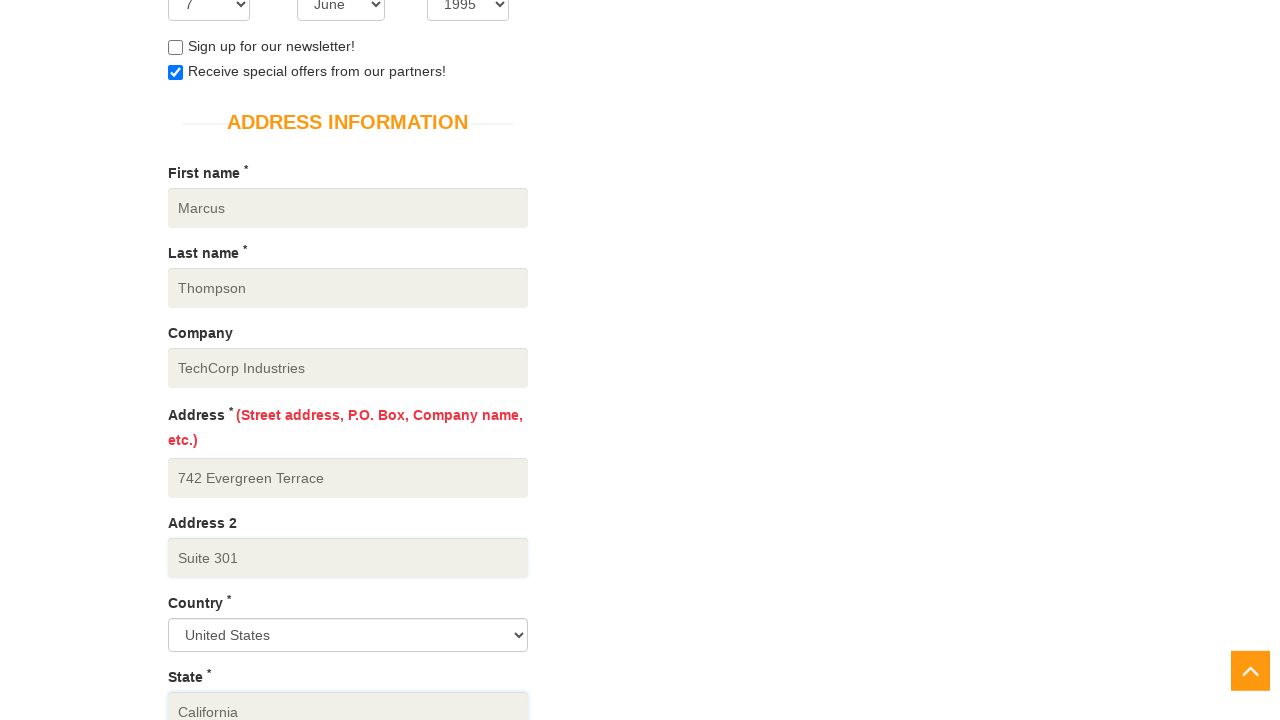

Filled city field with 'San Francisco' on #city
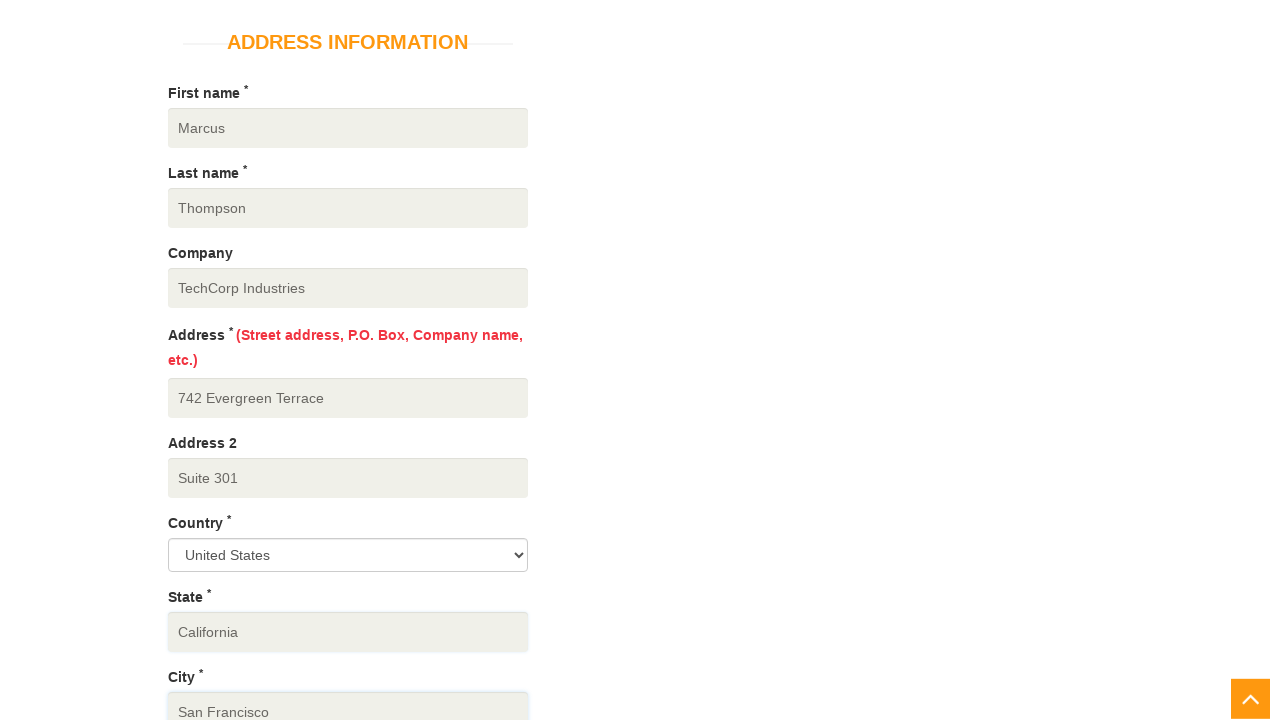

Filled zipcode field with '94102' on #zipcode
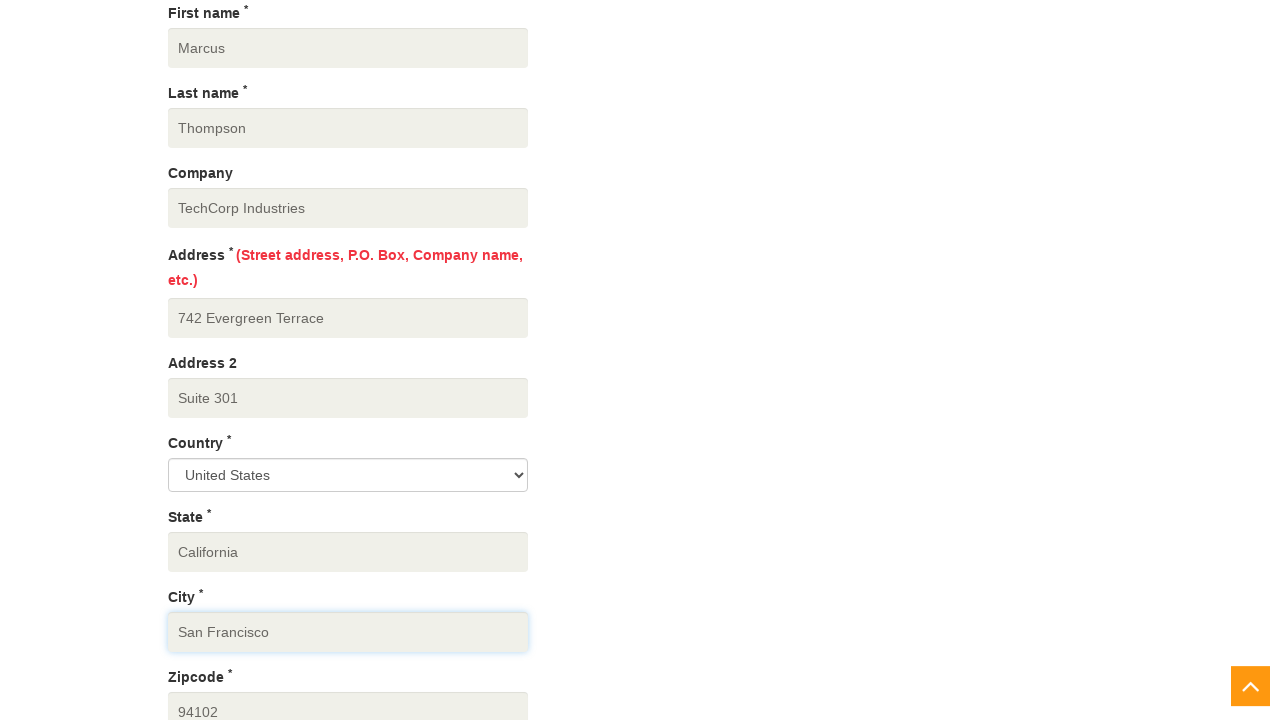

Filled mobile number field with '4155557890' on #mobile_number
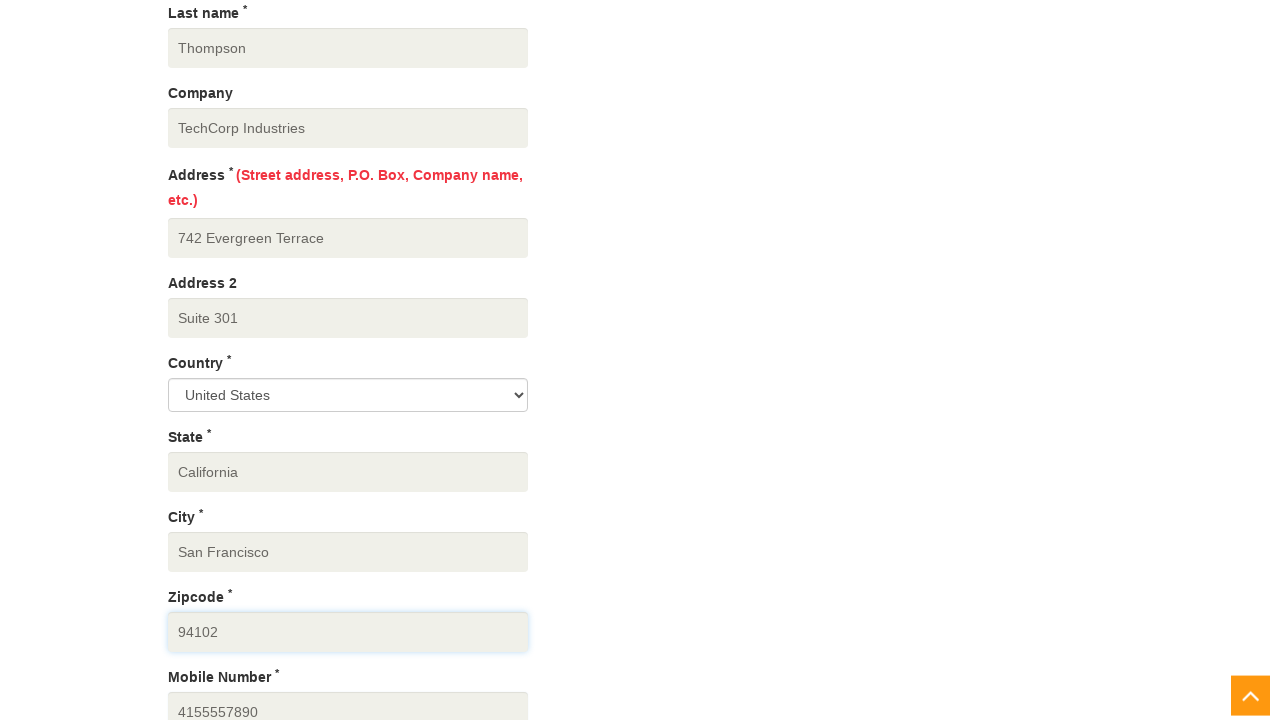

Clicked create account button to submit registration form at (241, 360) on button[data-qa='create-account']
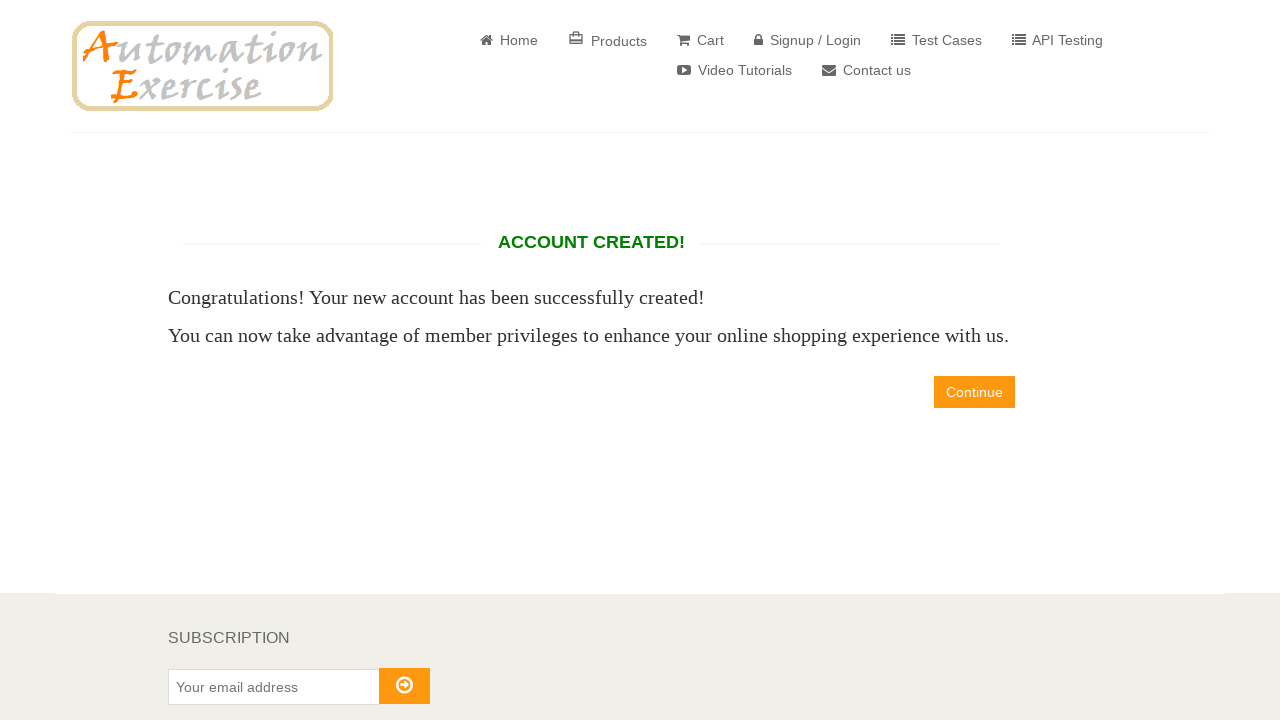

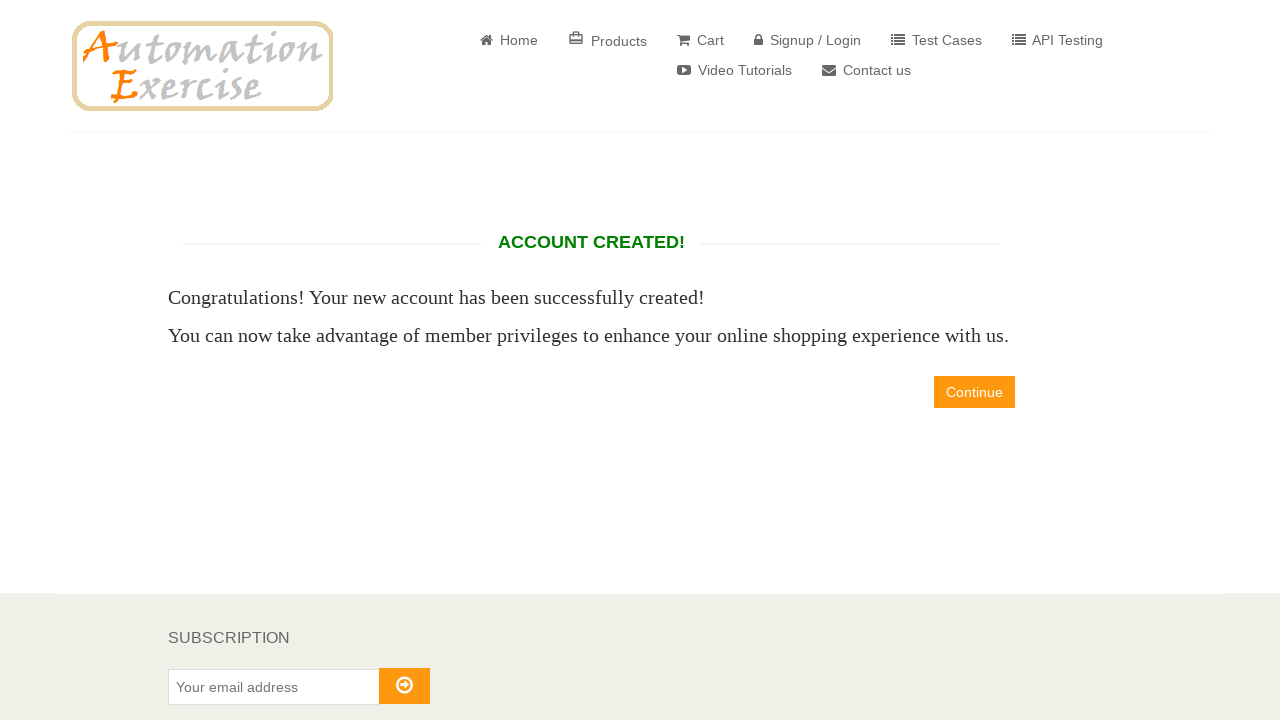